Tests mouse click interaction on a page by clicking an element with ID "click" to demonstrate basic mouse actions

Starting URL: https://awesomeqa.com/selenium/mouse_interaction.html

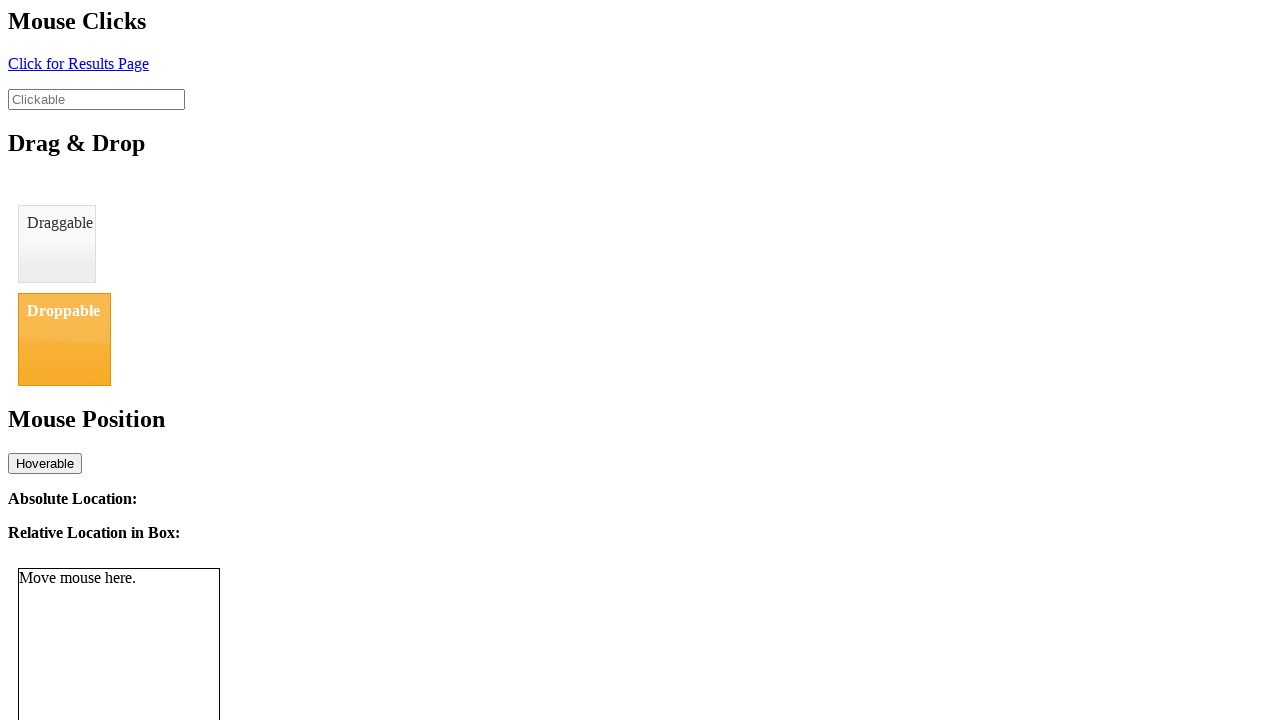

Clicked element with ID 'click' to demonstrate mouse interaction at (78, 63) on #click
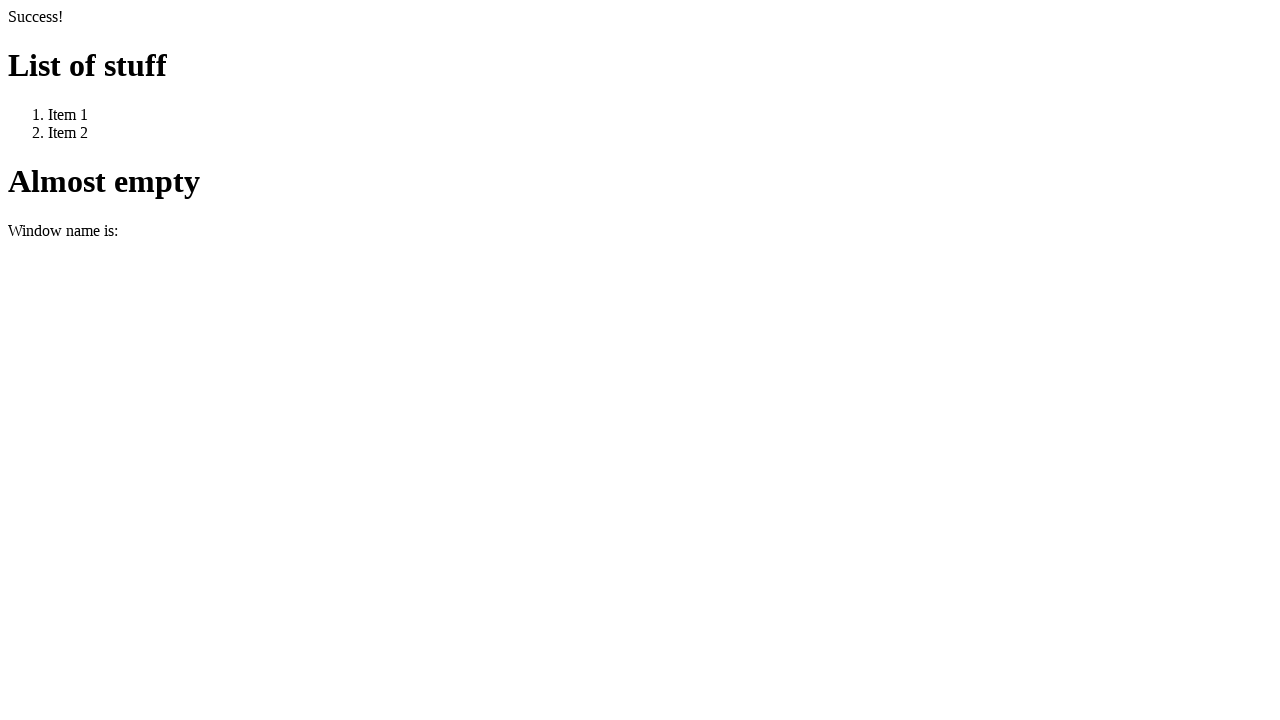

Waited 2 seconds to observe the result of the click action
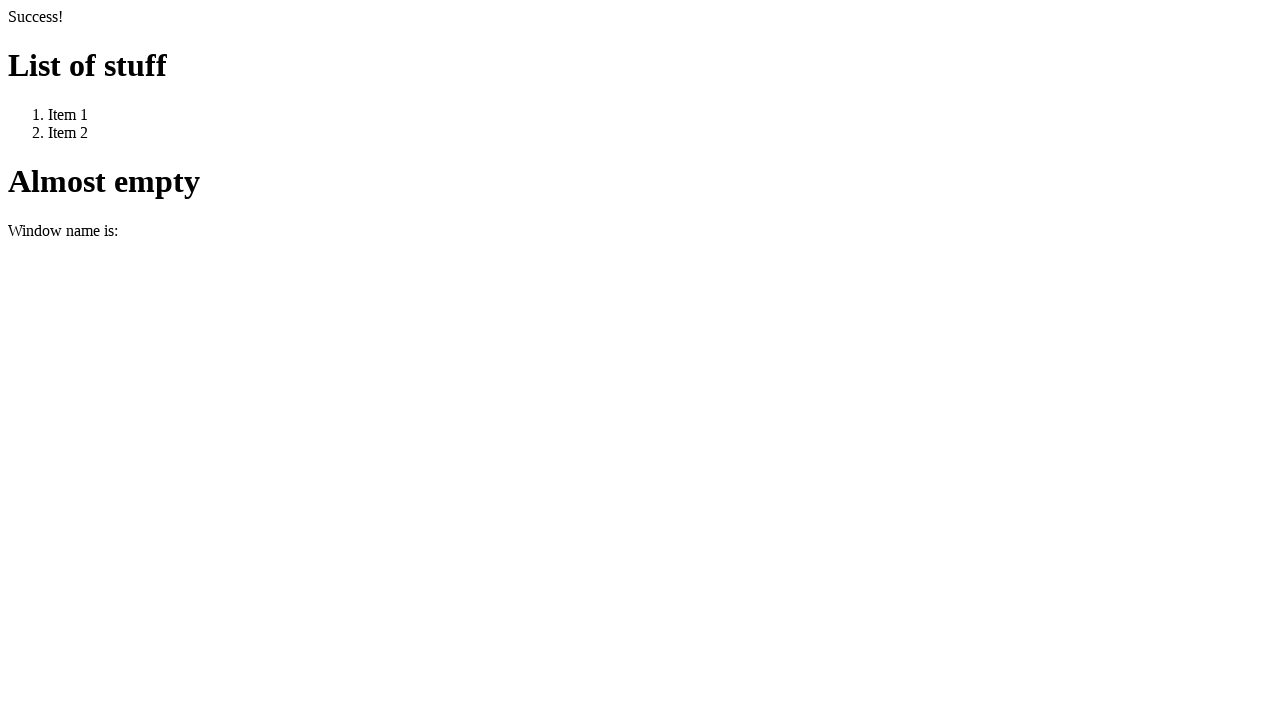

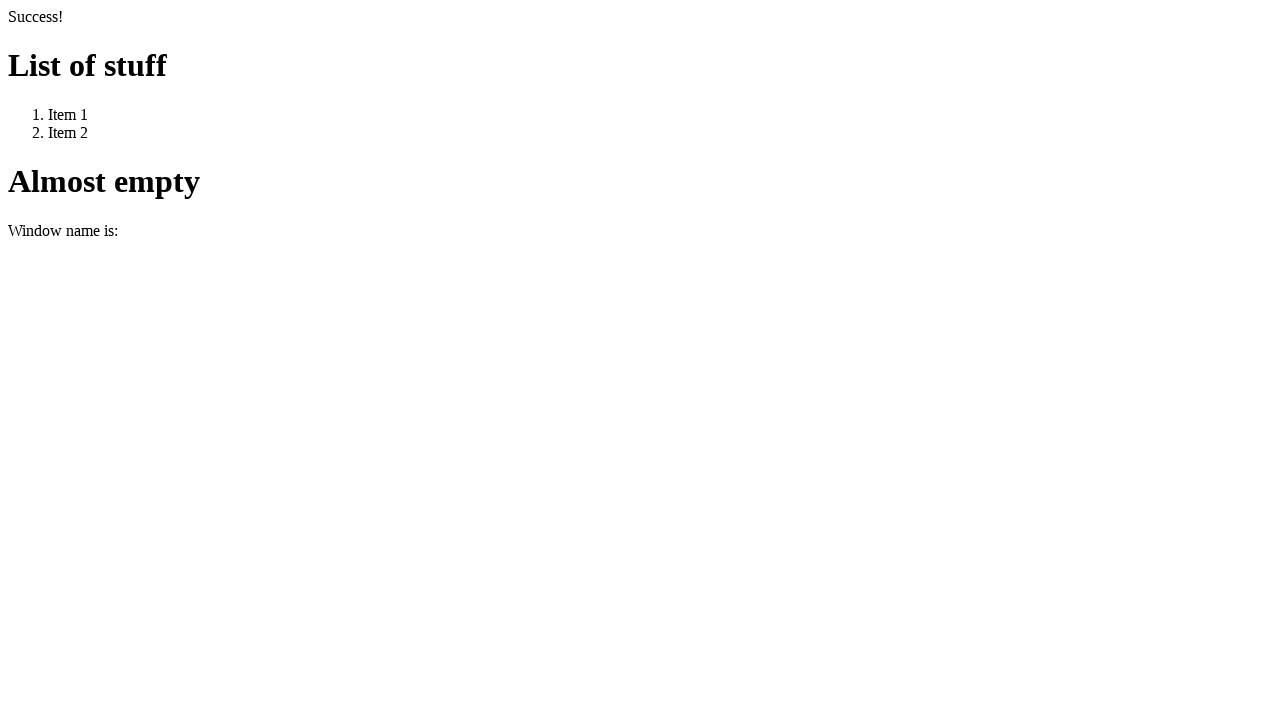